Tests context menu functionality by performing right-click actions on the page and on a specific element

Starting URL: https://www.leafground.com/menu.xhtml

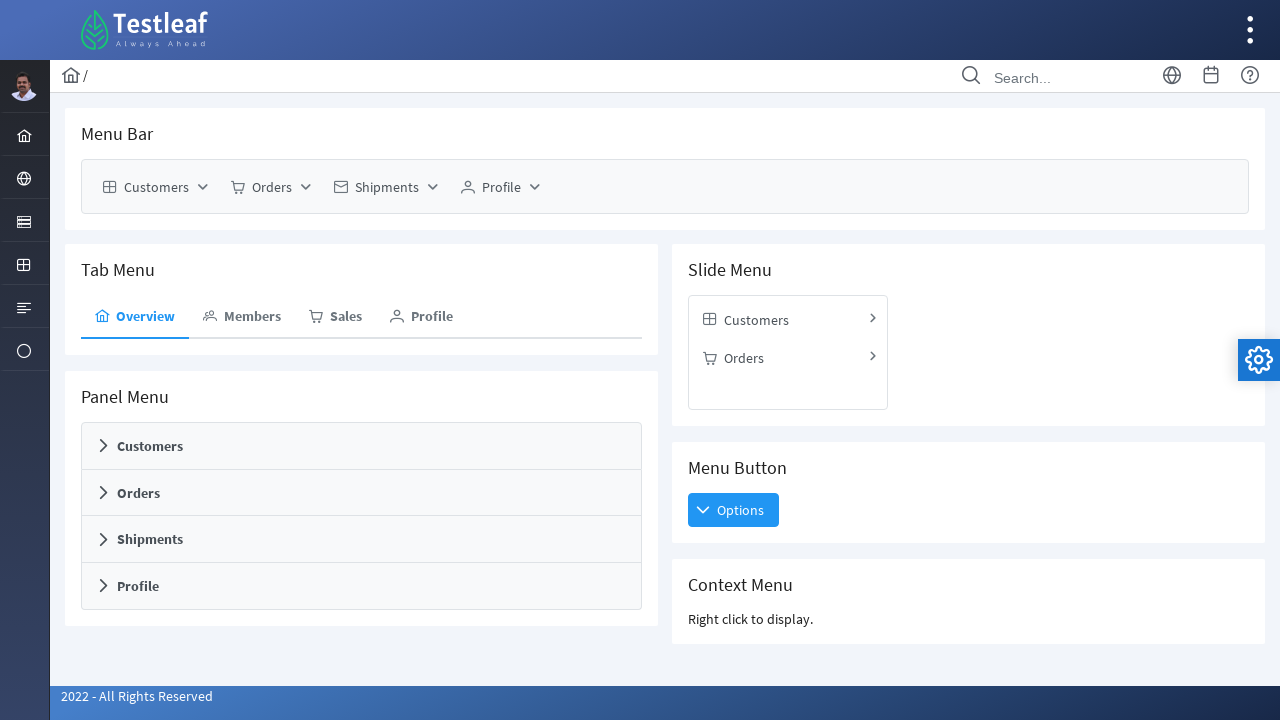

Right-clicked on page body to trigger context menu at (640, 360) on body
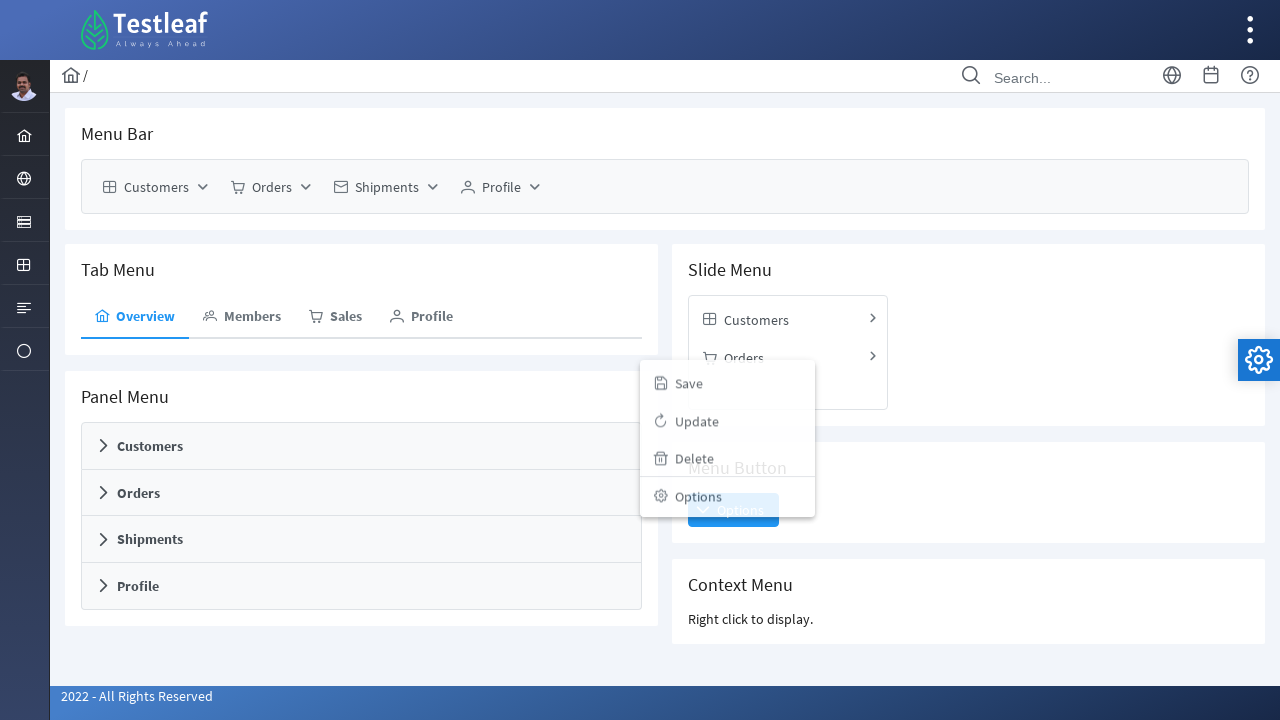

Waited 2 seconds for context menu to appear
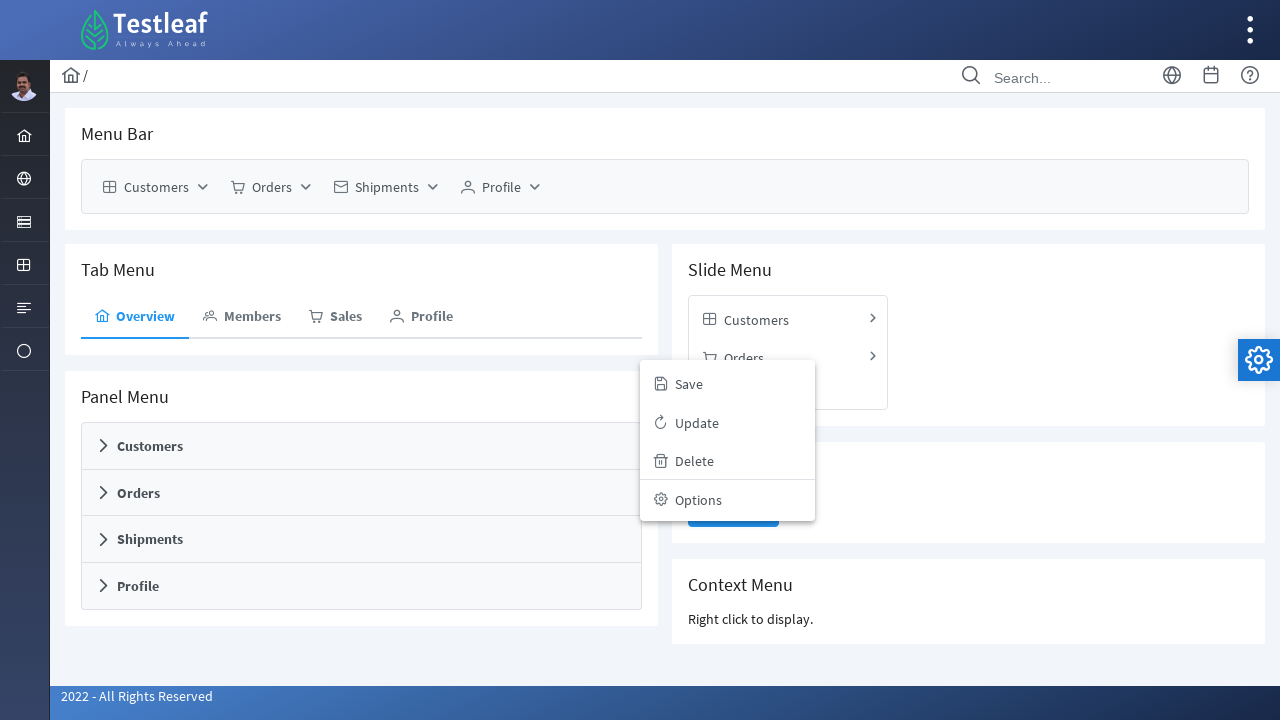

Located the Context Menu heading element
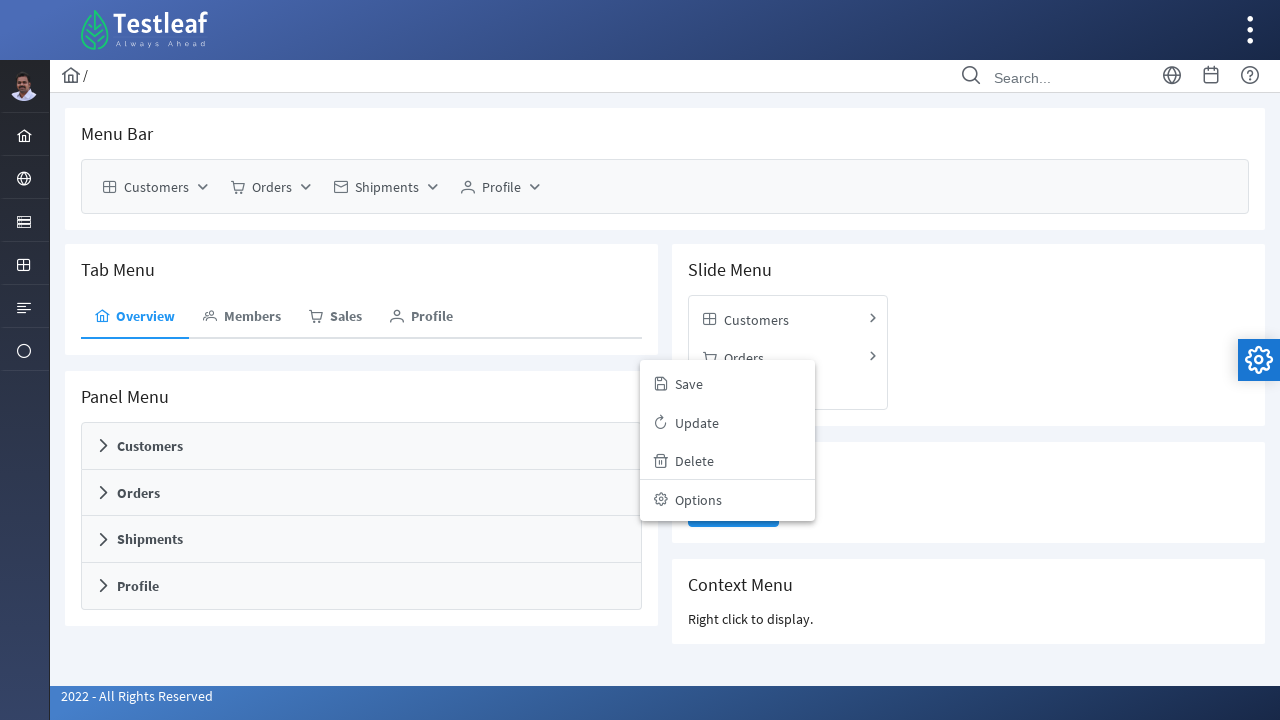

Right-clicked on the Context Menu heading element at (968, 585) on xpath=//h5[text()='Context Menu']
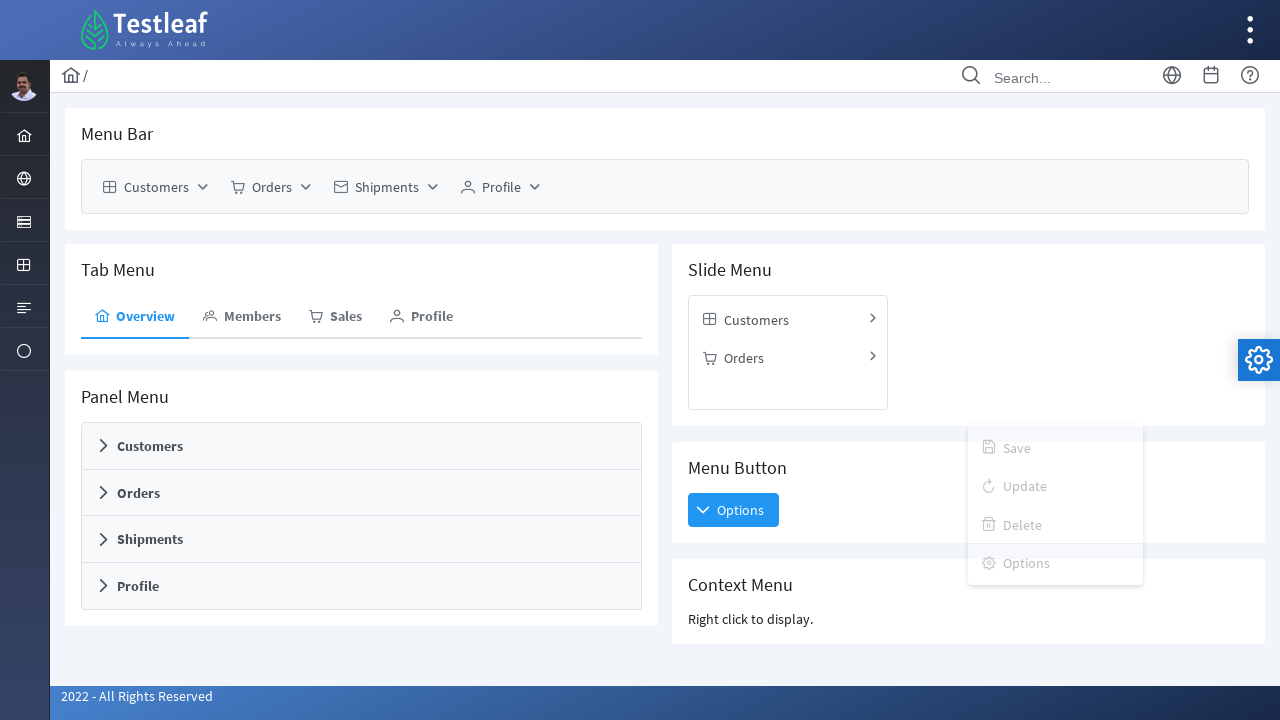

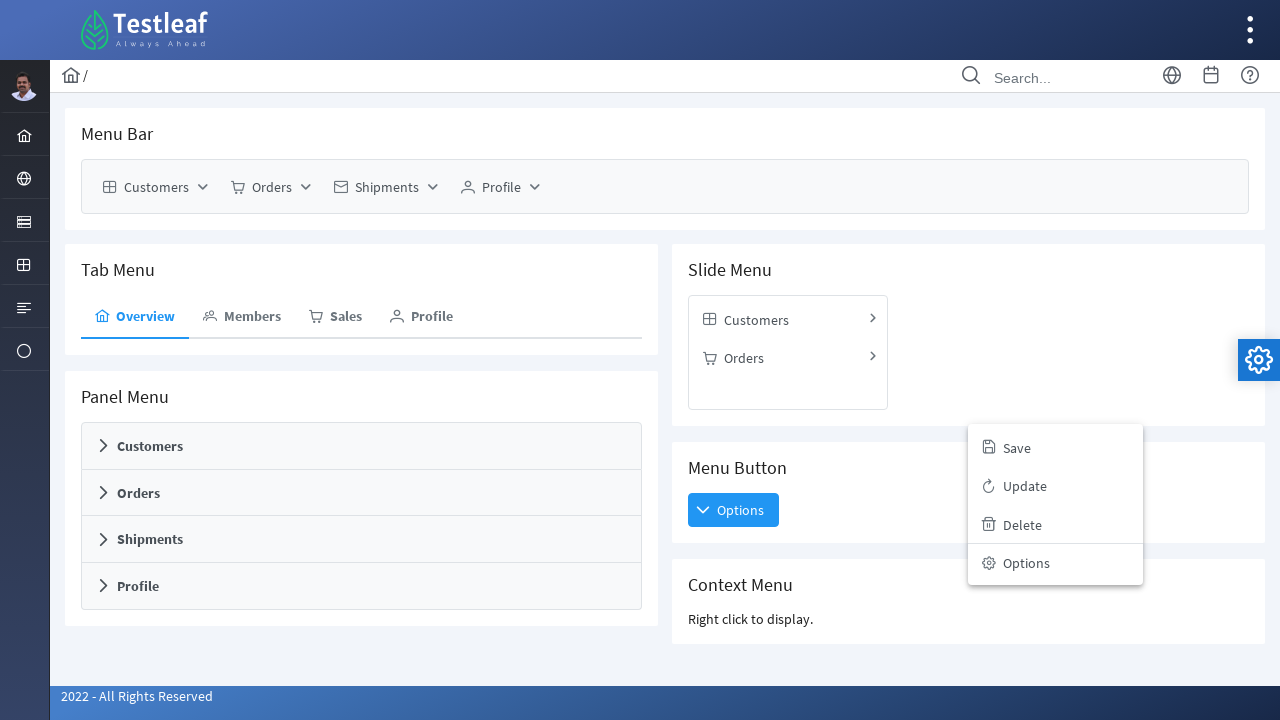